Tests window handling by clicking a button that opens a new window, then demonstrates browser context switching by opening multiple pages

Starting URL: https://demo.automationtesting.in/Windows.html

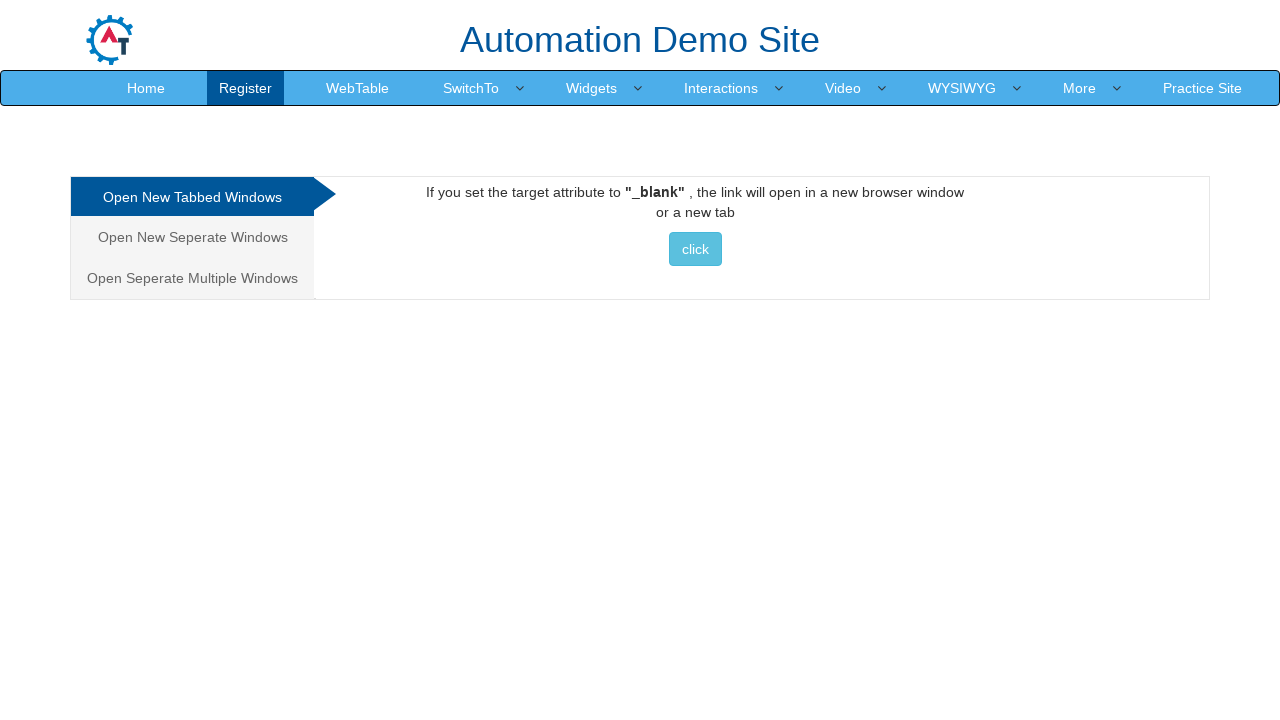

Clicked button to open new window at (695, 249) on button.btn.btn-info
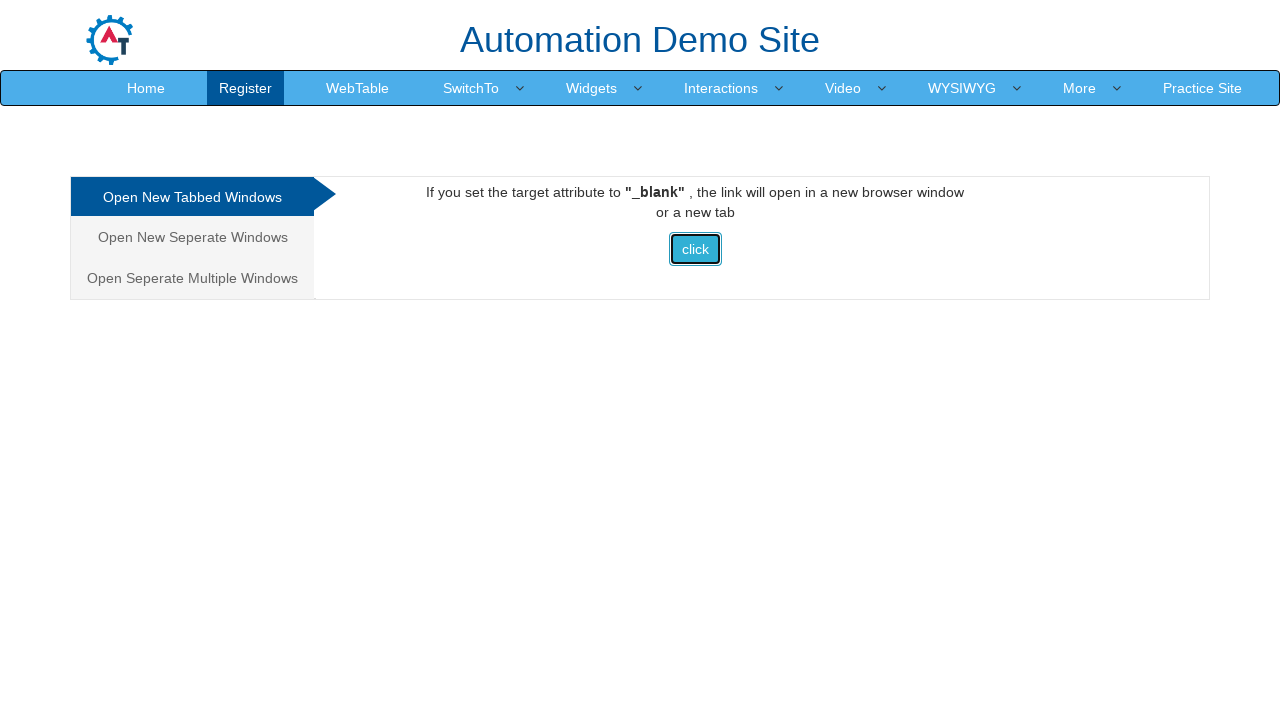

New window opened and captured
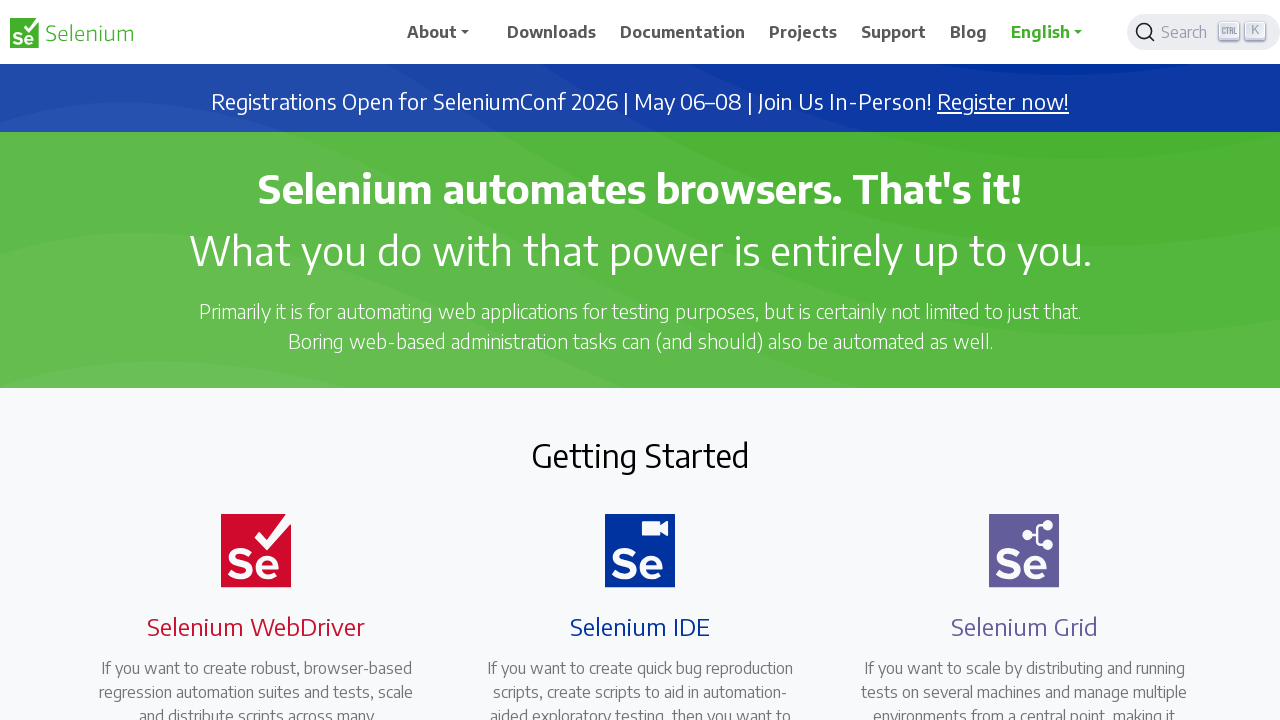

Switched to new window with title: Selenium
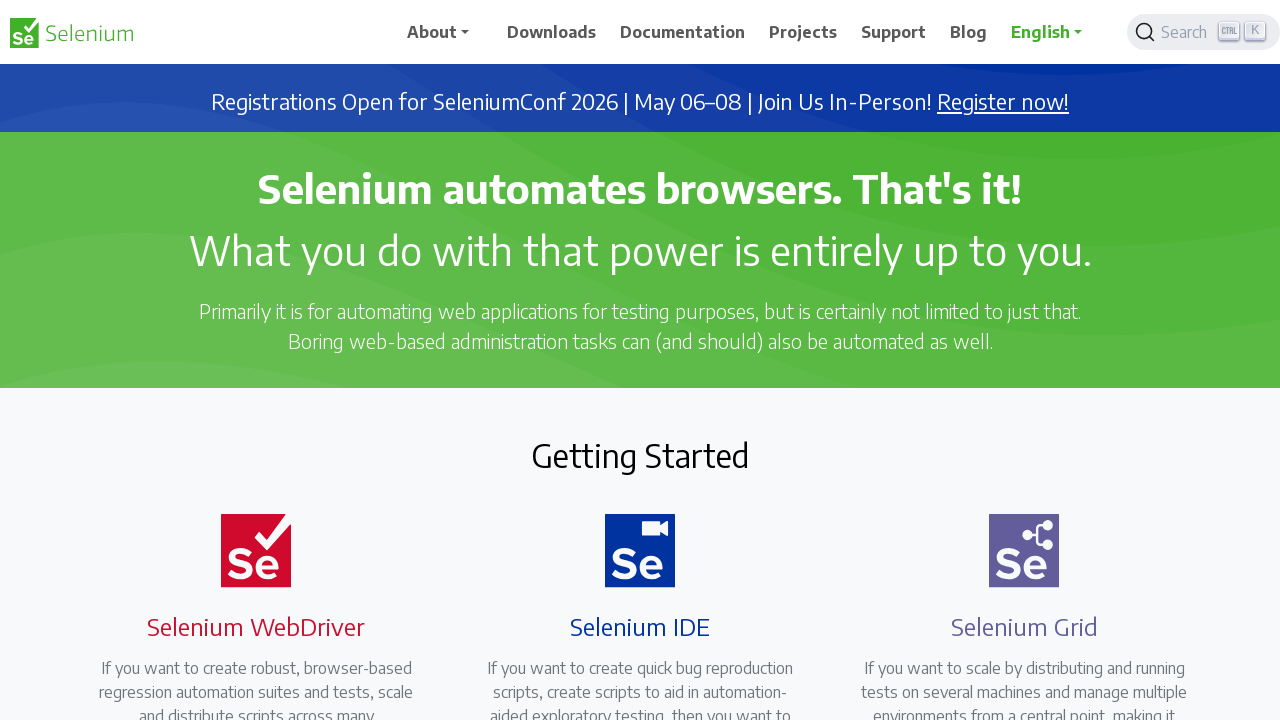

Closed new window
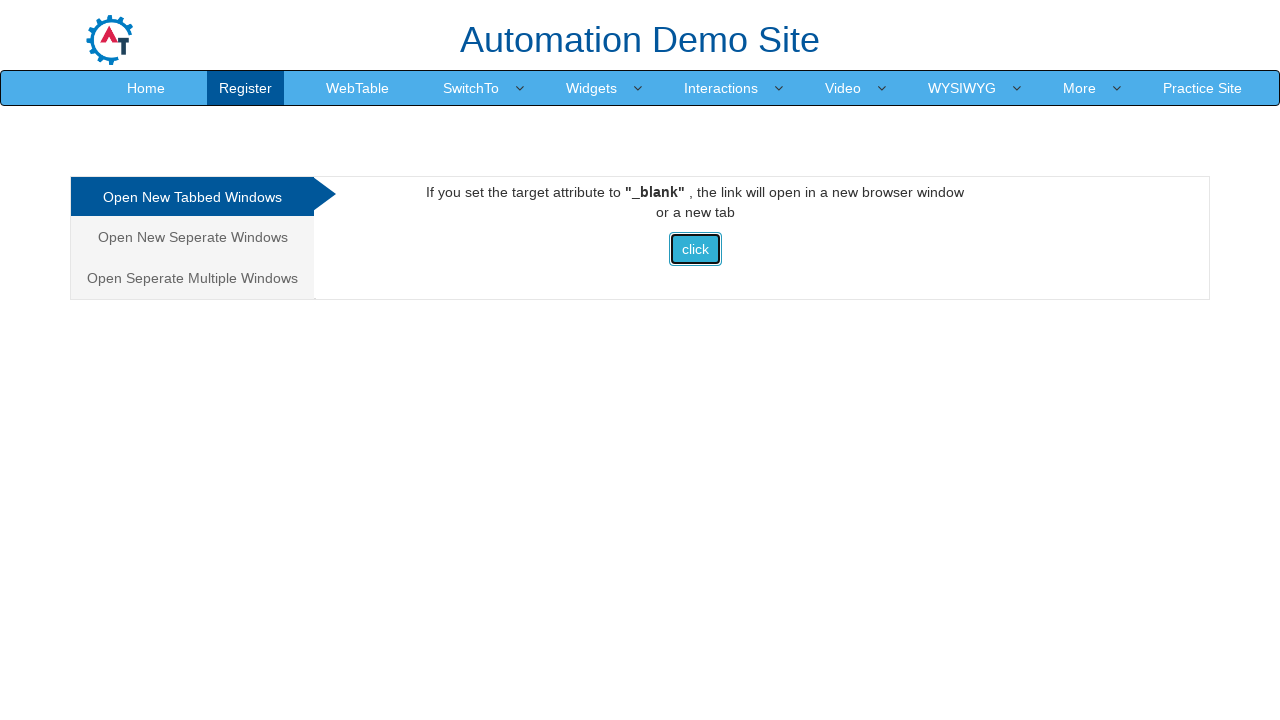

Created new tab in browser context
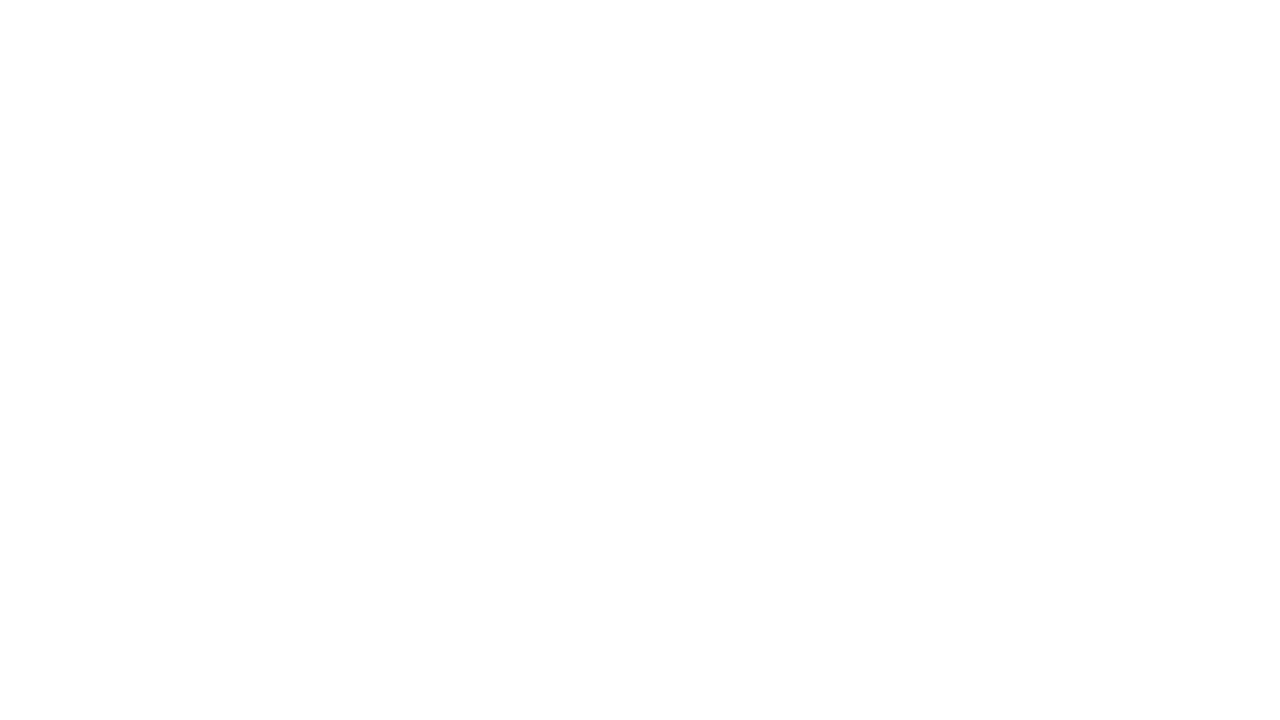

Navigated to https://www.selenium.dev/ in new tab
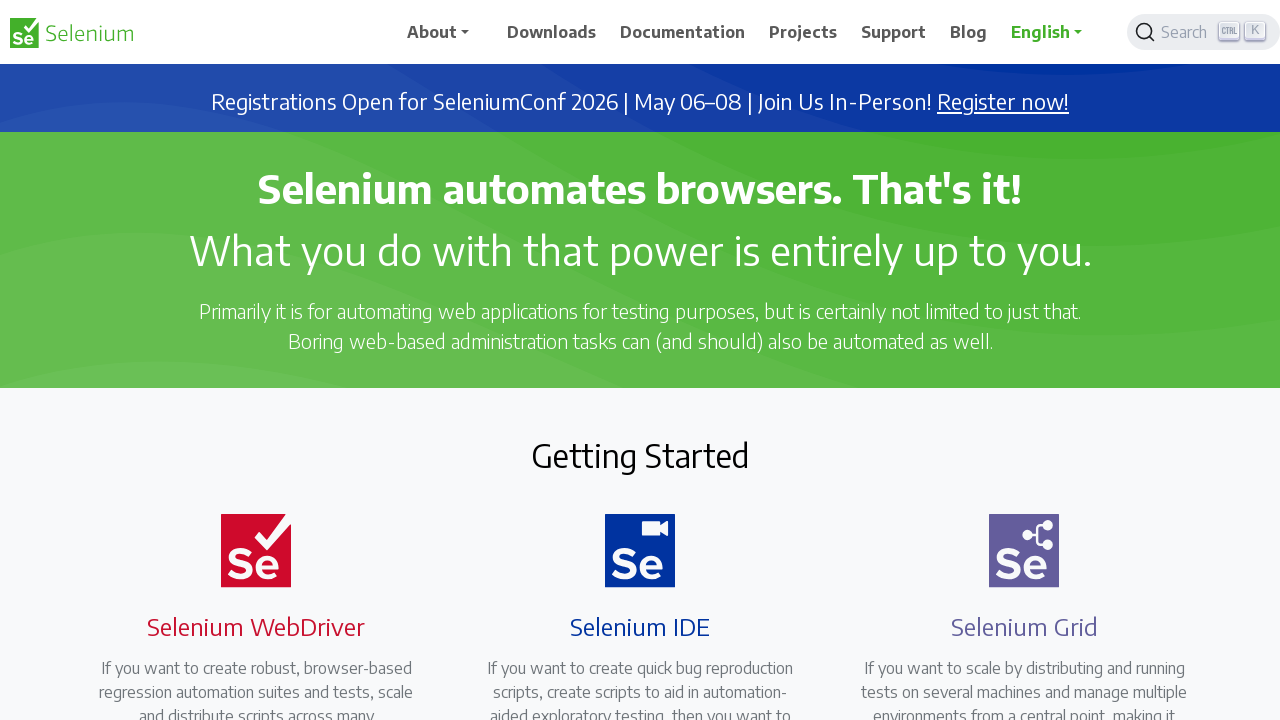

Retrieved selenium.dev page title: Selenium
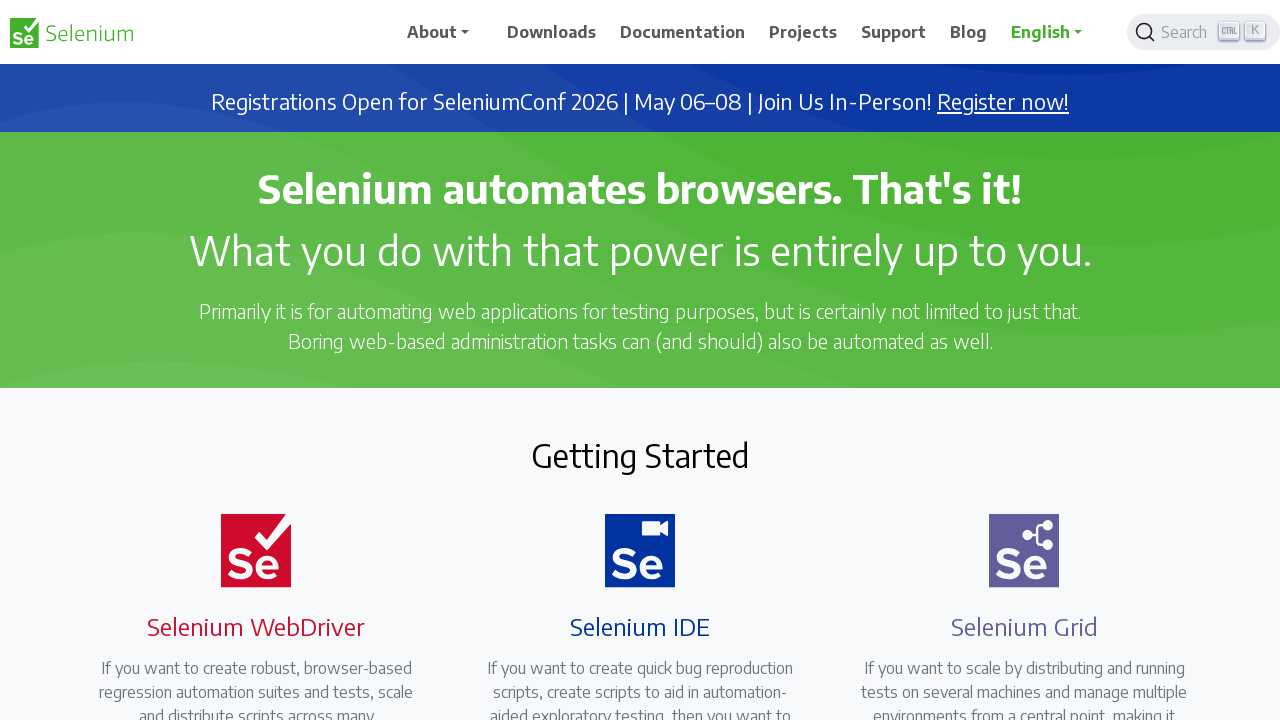

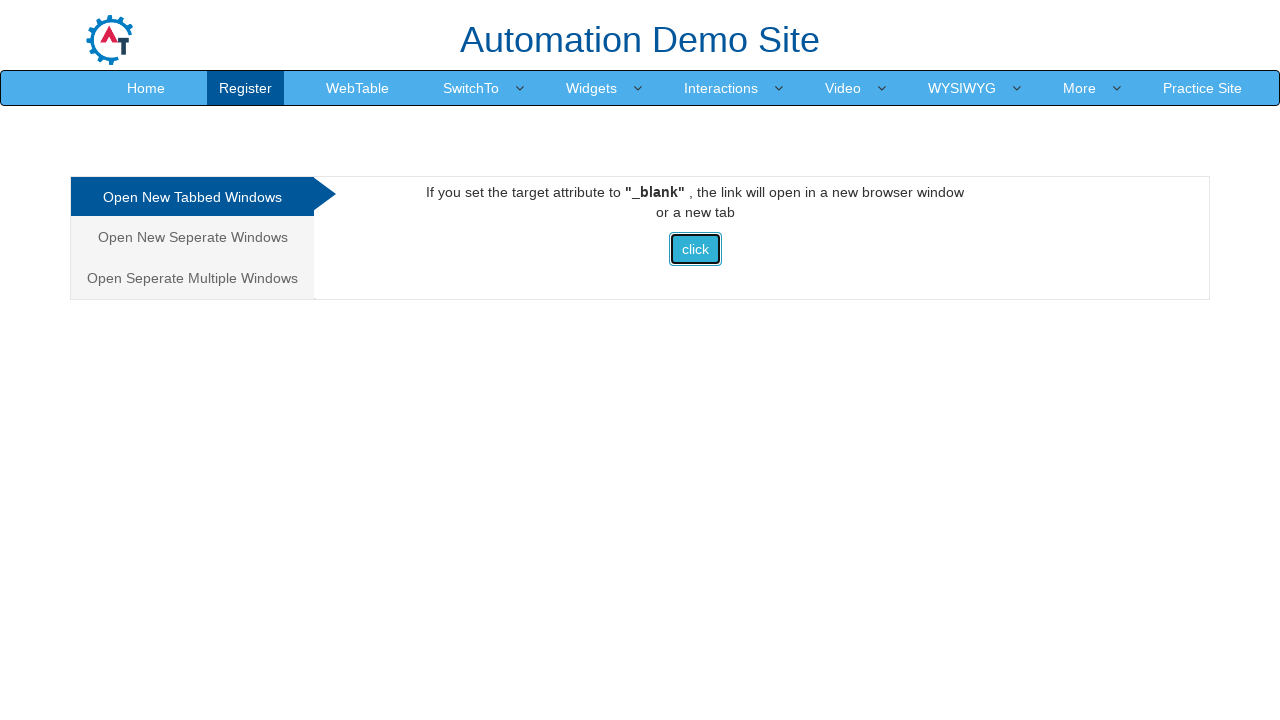